Tests keyboard actions including filling a text field, selecting all text with Ctrl+A, copying with Ctrl+C, tabbing to the next field, and pasting with Ctrl+V

Starting URL: https://gotranscript.com/text-compare

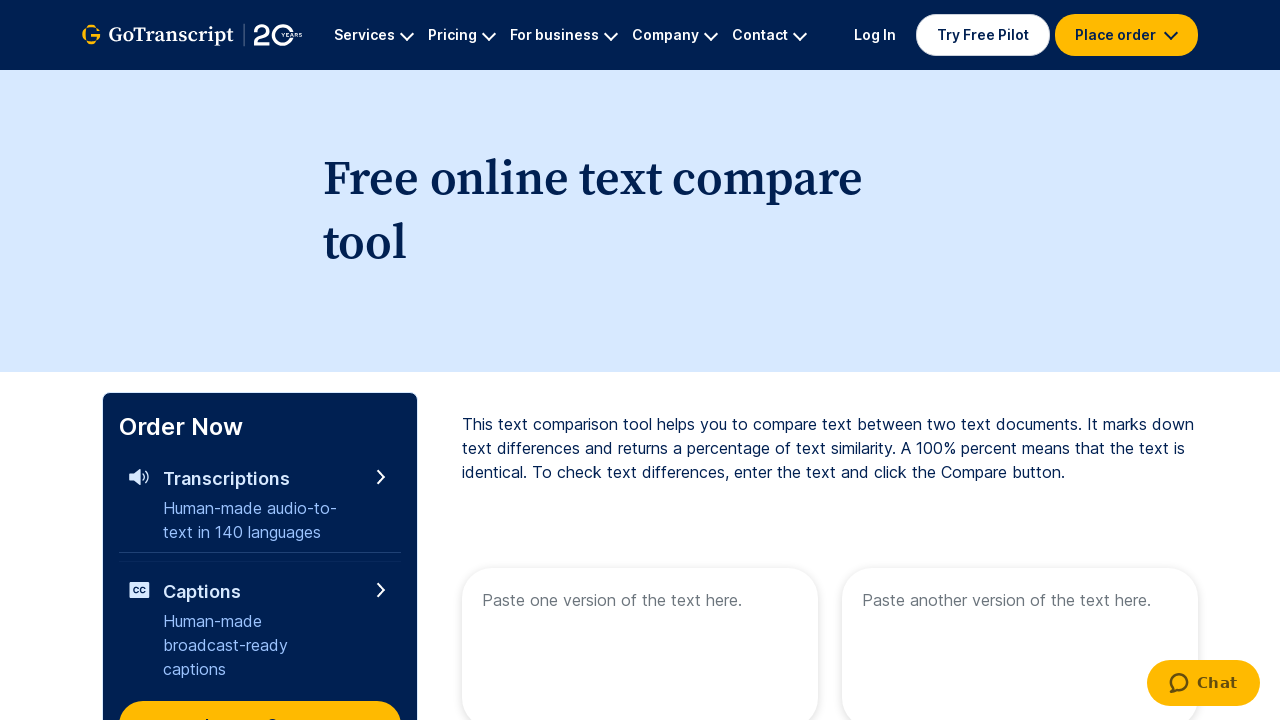

Filled first text area with 'Welcome Yogesh' on [name="text1"]
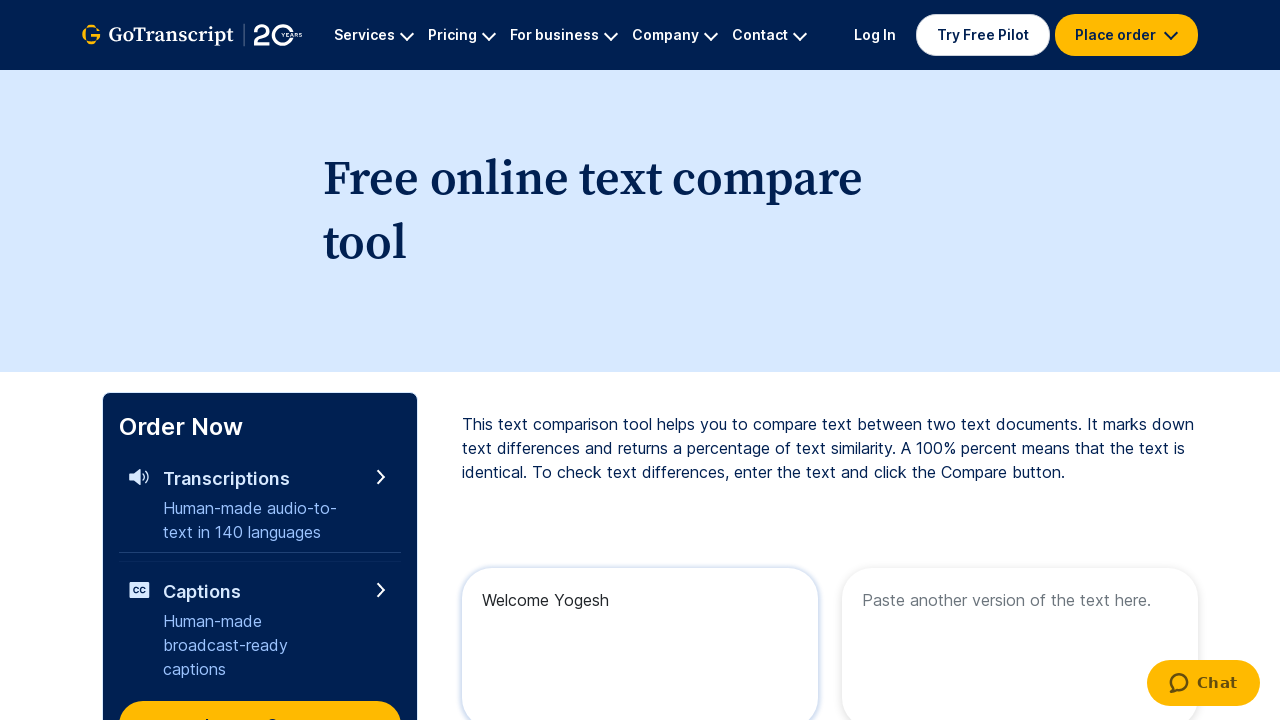

Selected all text in first field using Ctrl+A
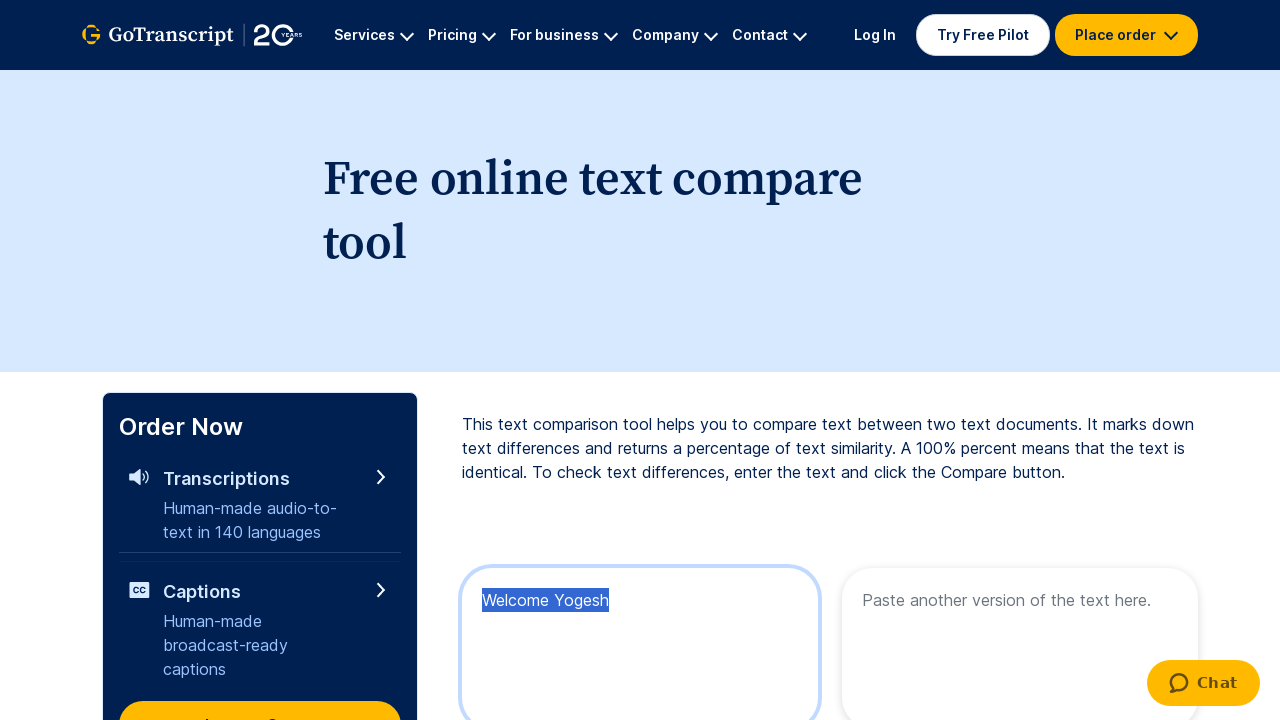

Copied selected text using Ctrl+C
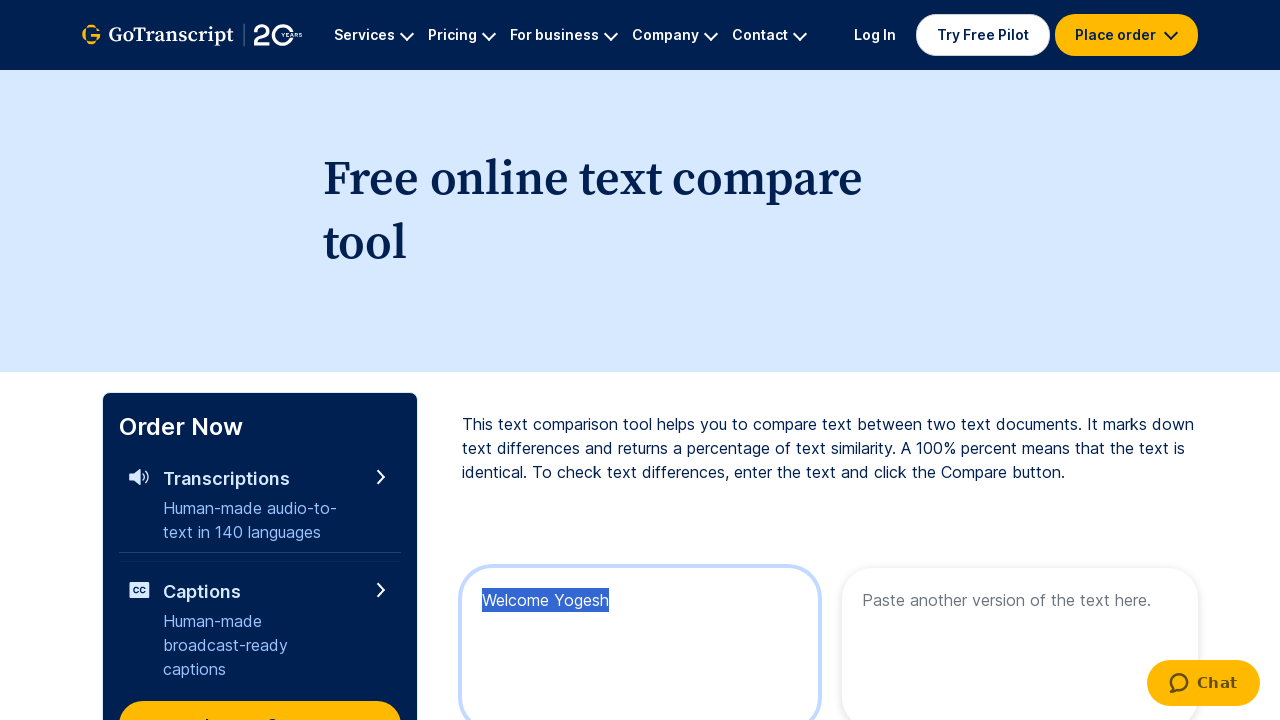

Pressed Tab key down to move to next field
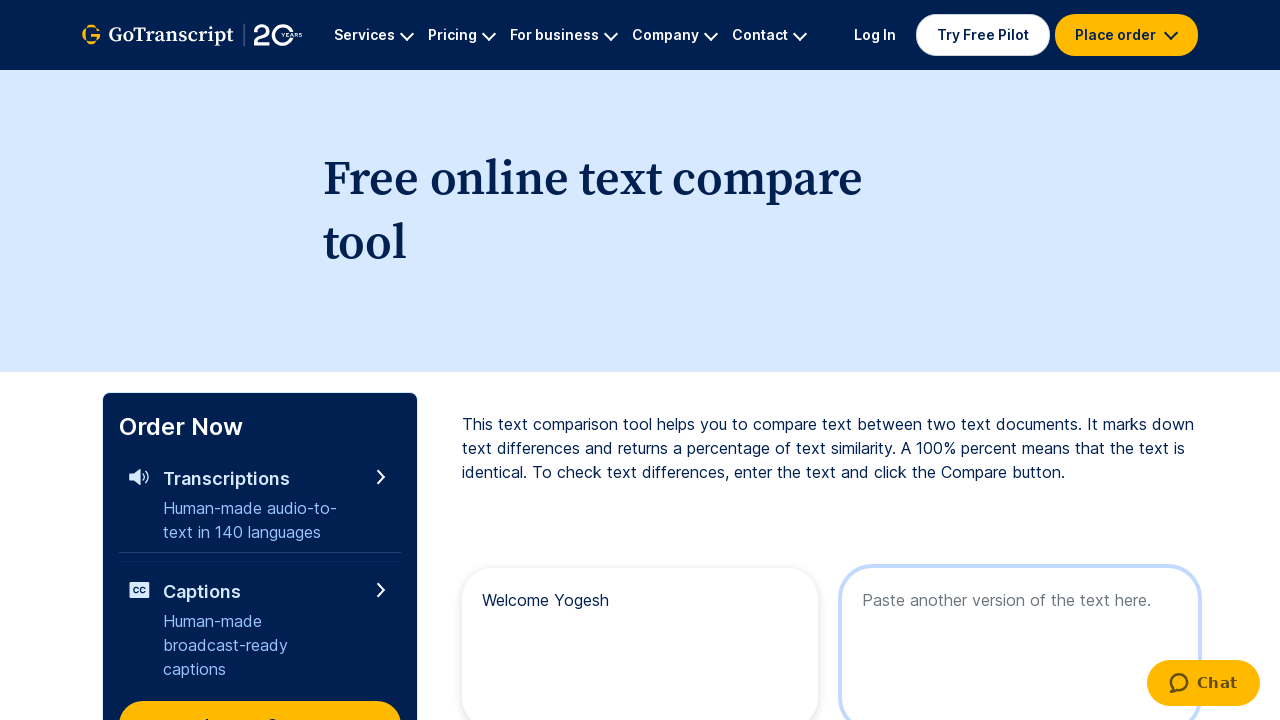

Released Tab key
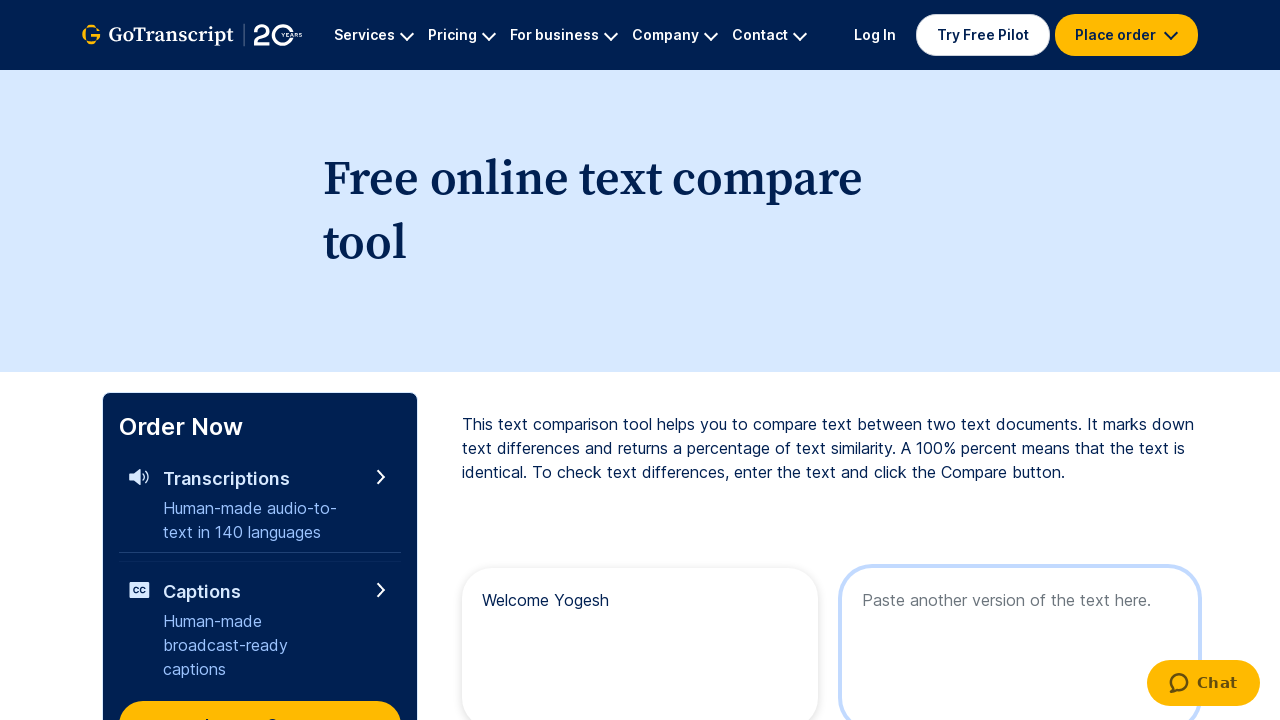

Pasted copied text using Ctrl+V into second field
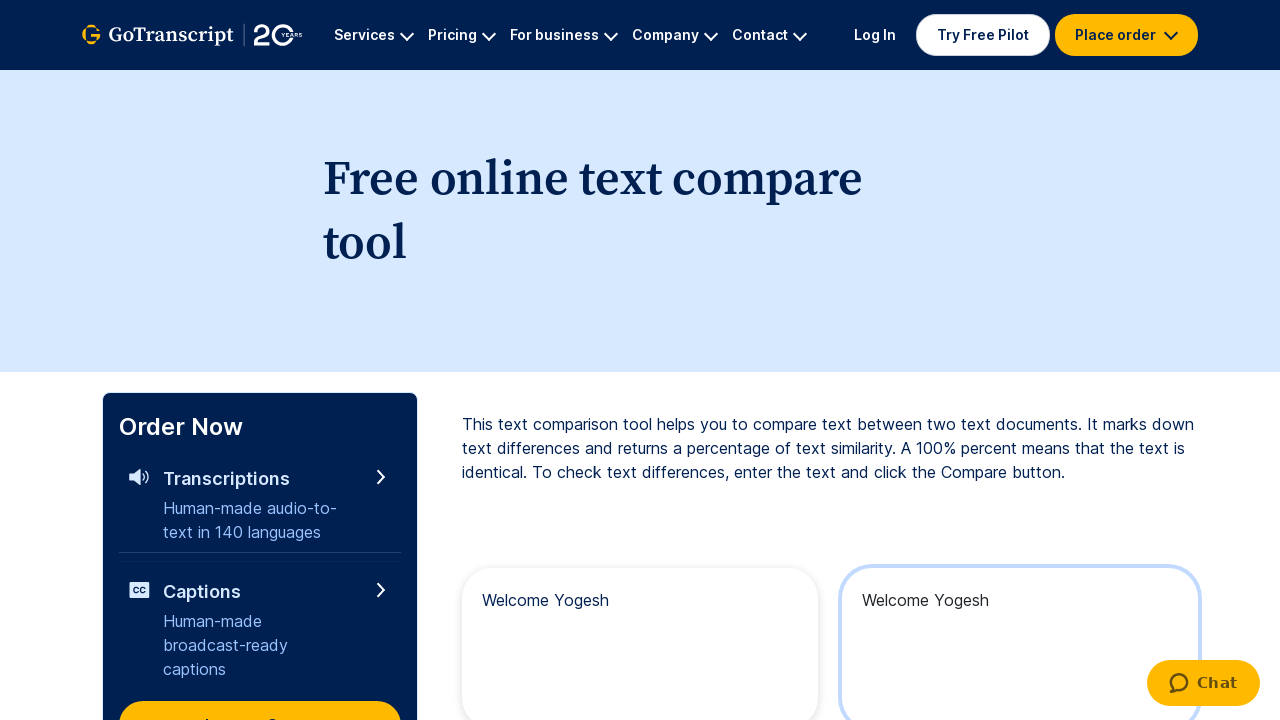

Waited 2 seconds for paste action to complete
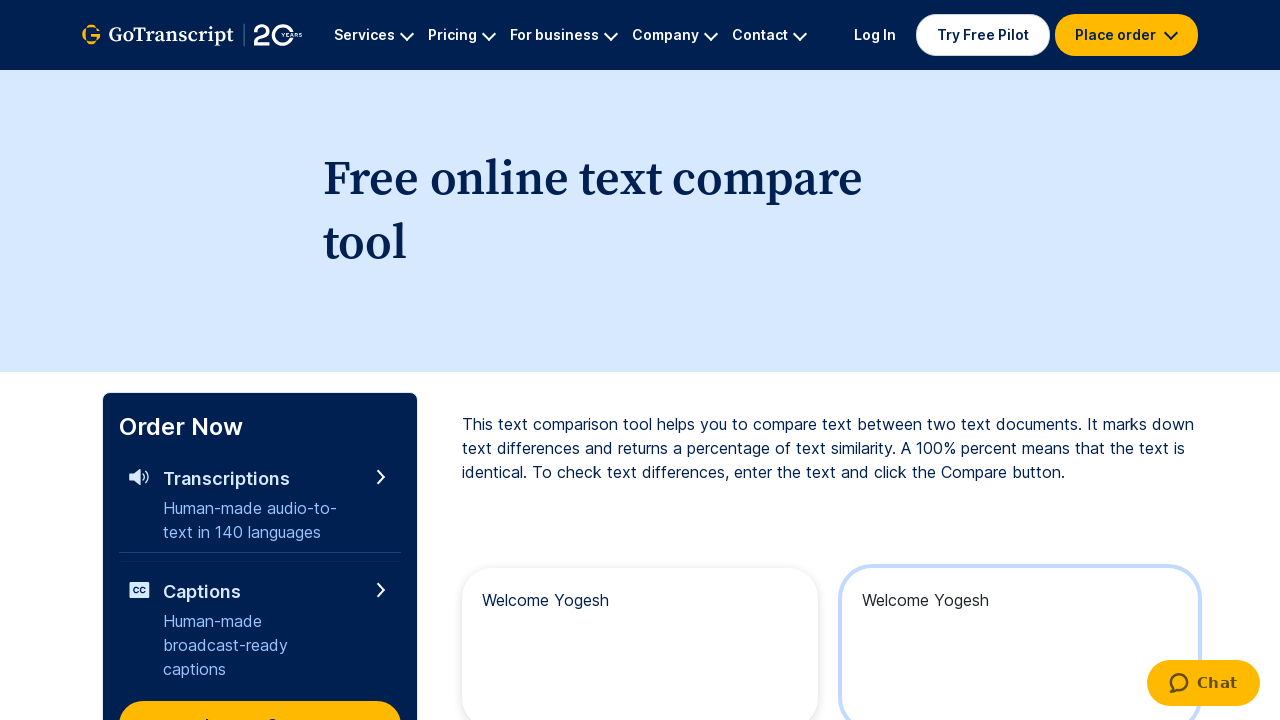

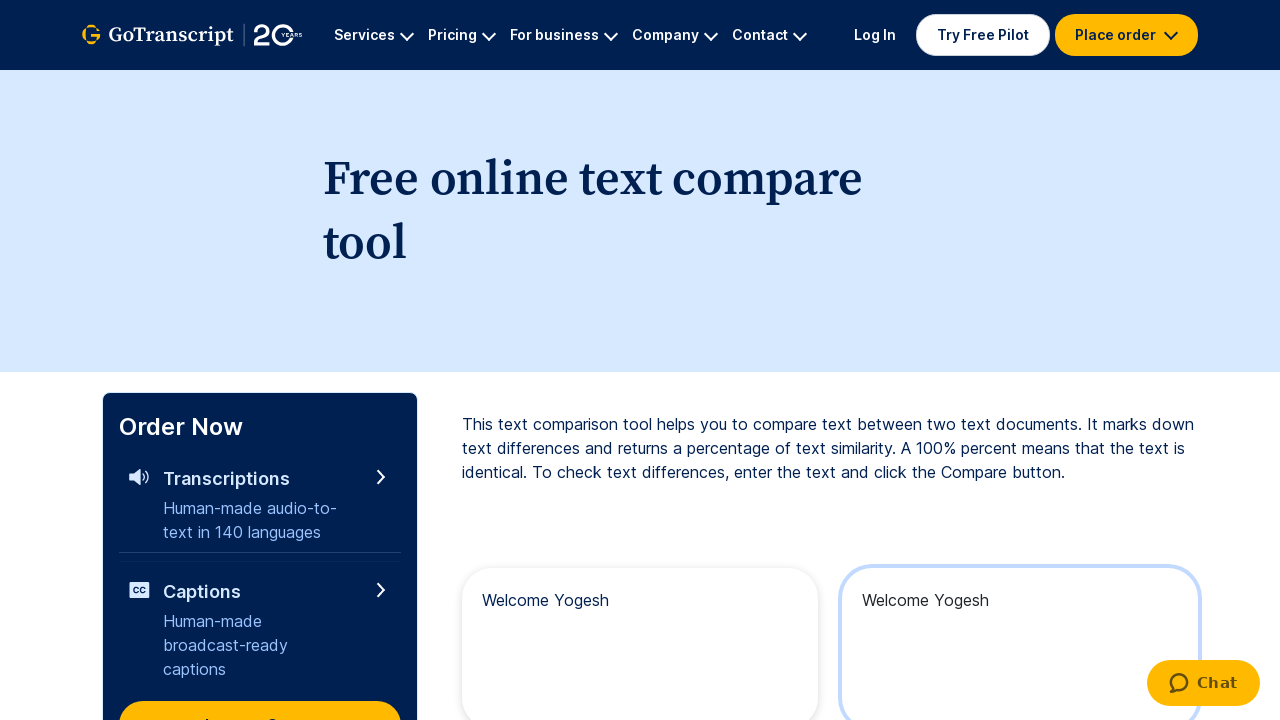